Opens the Mindrisers website, maximizes the browser window, and retrieves the page title

Starting URL: https://www.mindrisers.com.np/

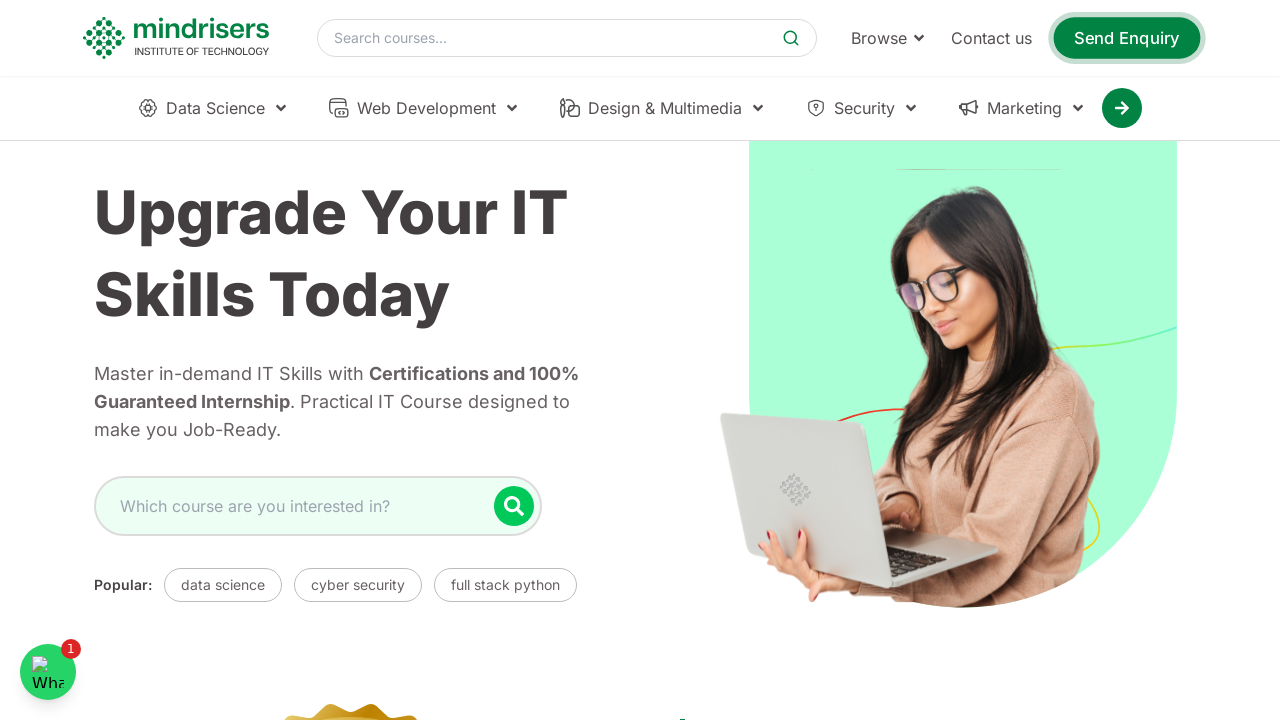

Set browser viewport to 1920x1080
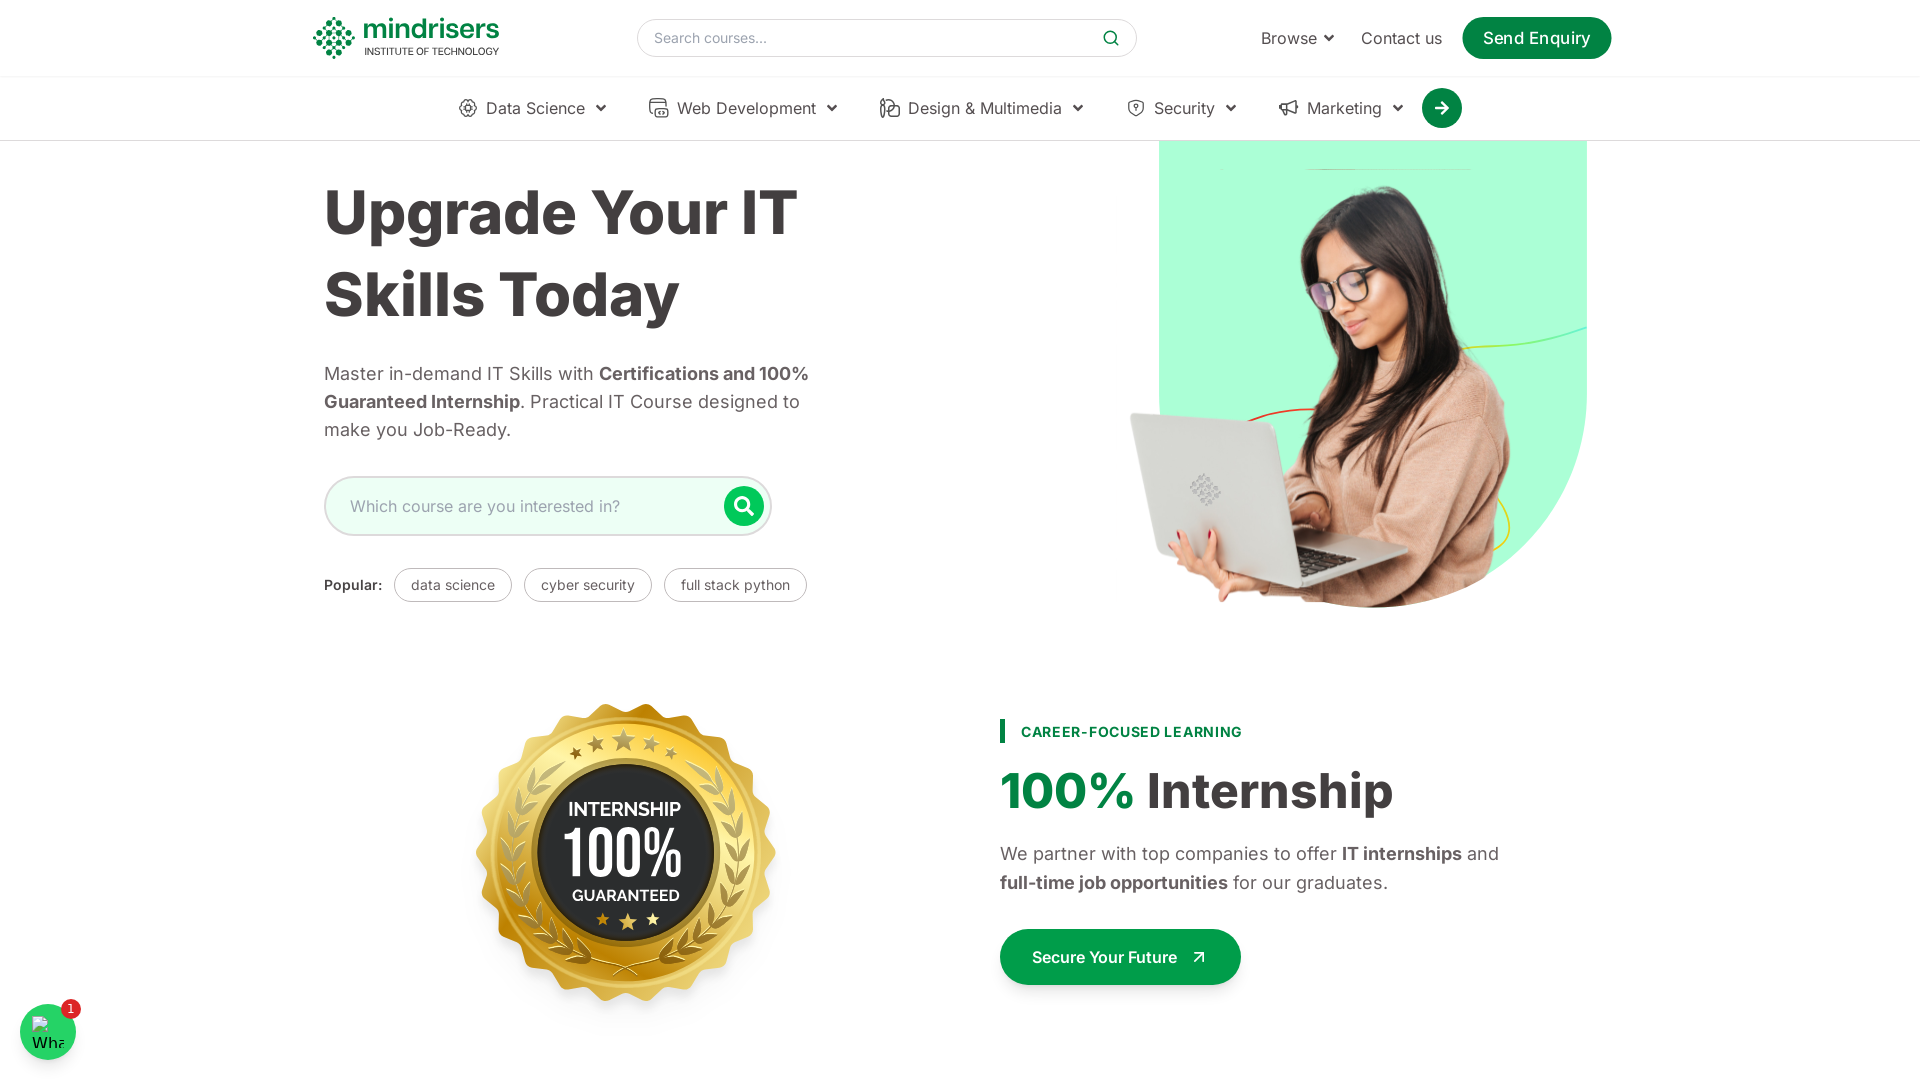

Retrieved page title: 'Best IT Training Institute in kathmandu, Nepal | Mindrisers Institute of Technology'
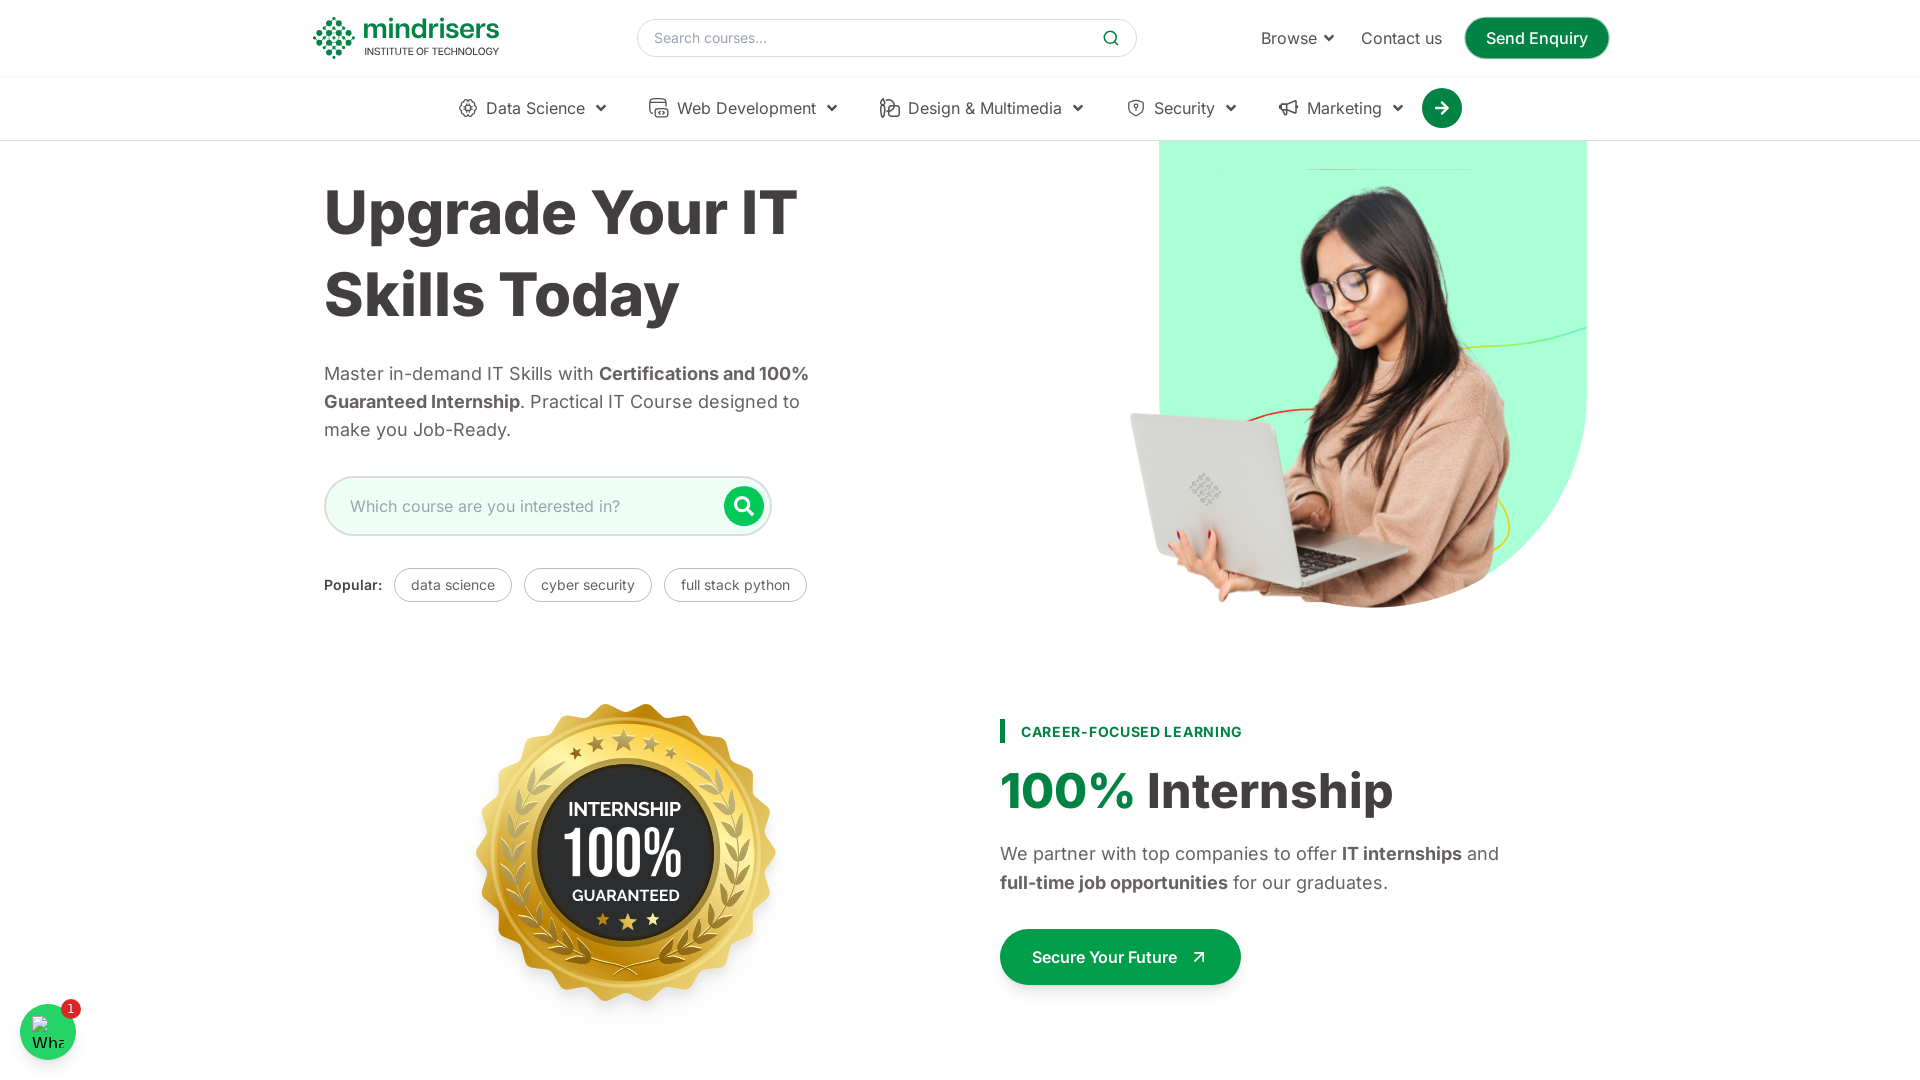

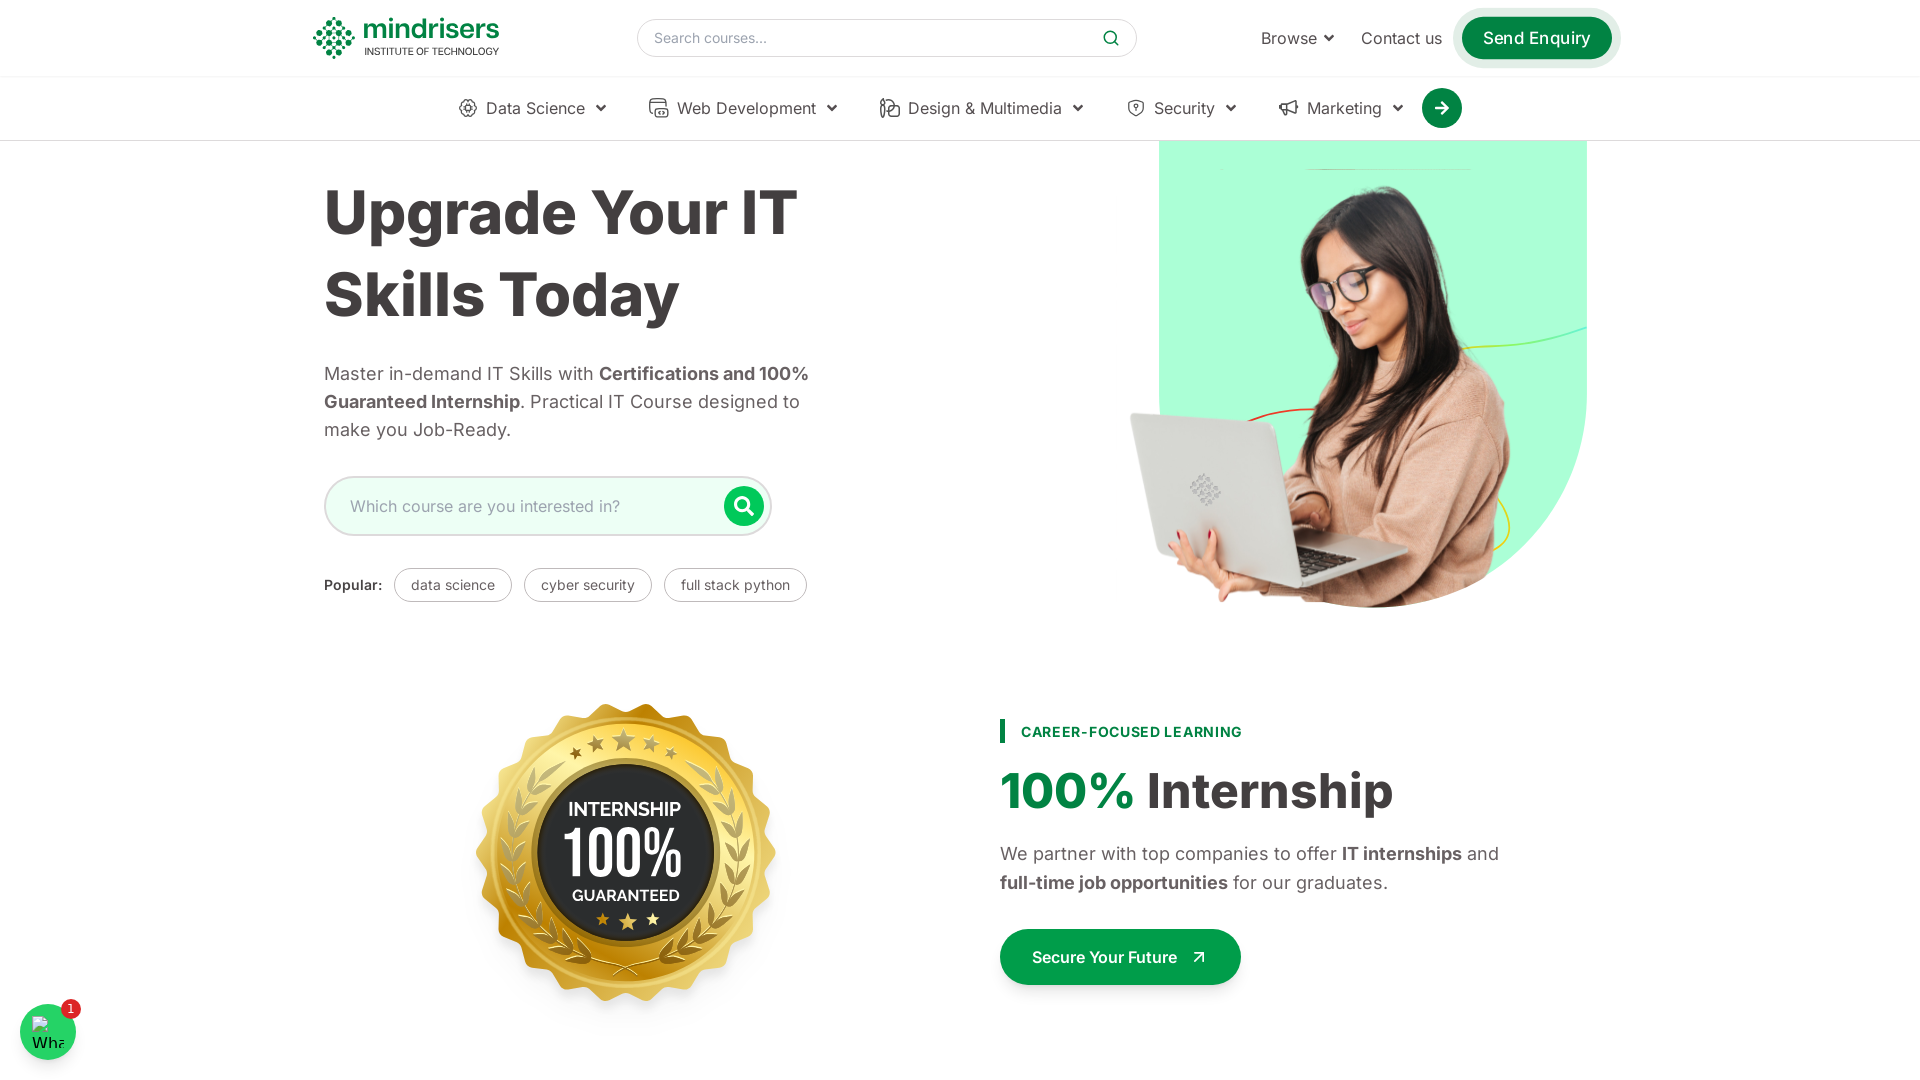